Tests the text box form on DemoQA by navigating to the Elements section, filling out user information fields, and verifying the output displays correctly

Starting URL: https://demoqa.com

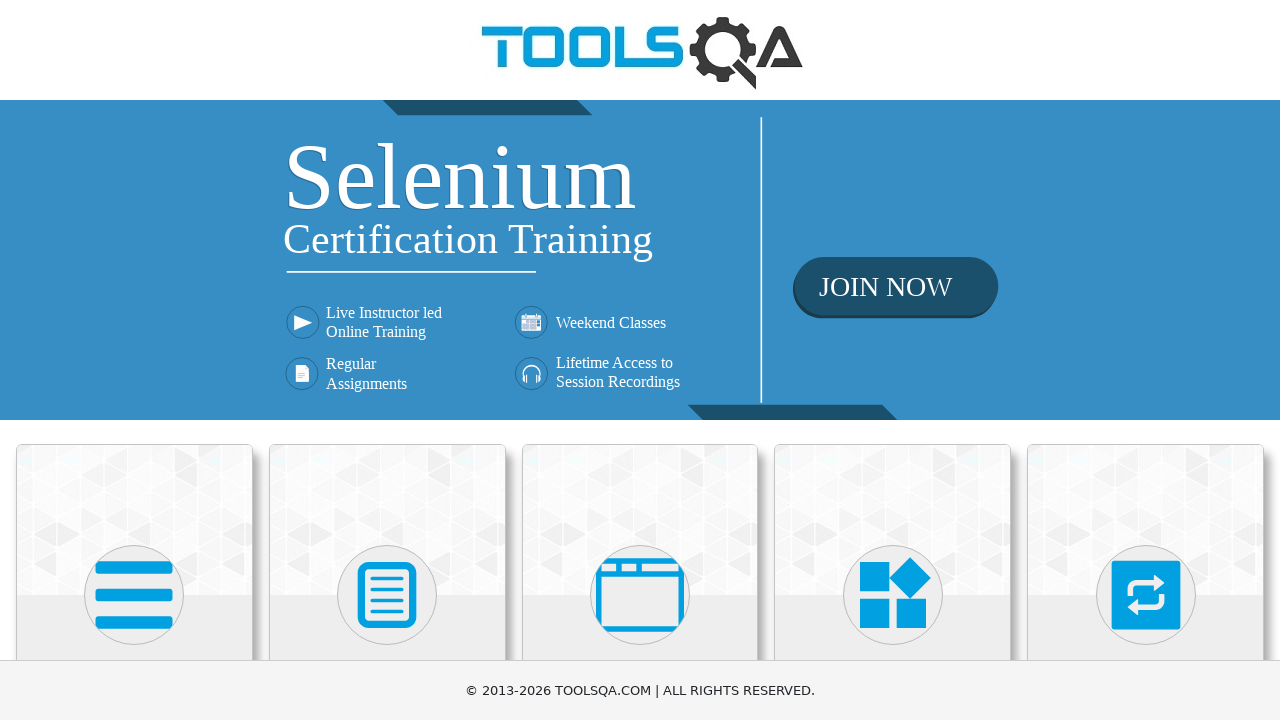

Clicked on Elements section at (134, 360) on xpath=//h5[text()='Elements']
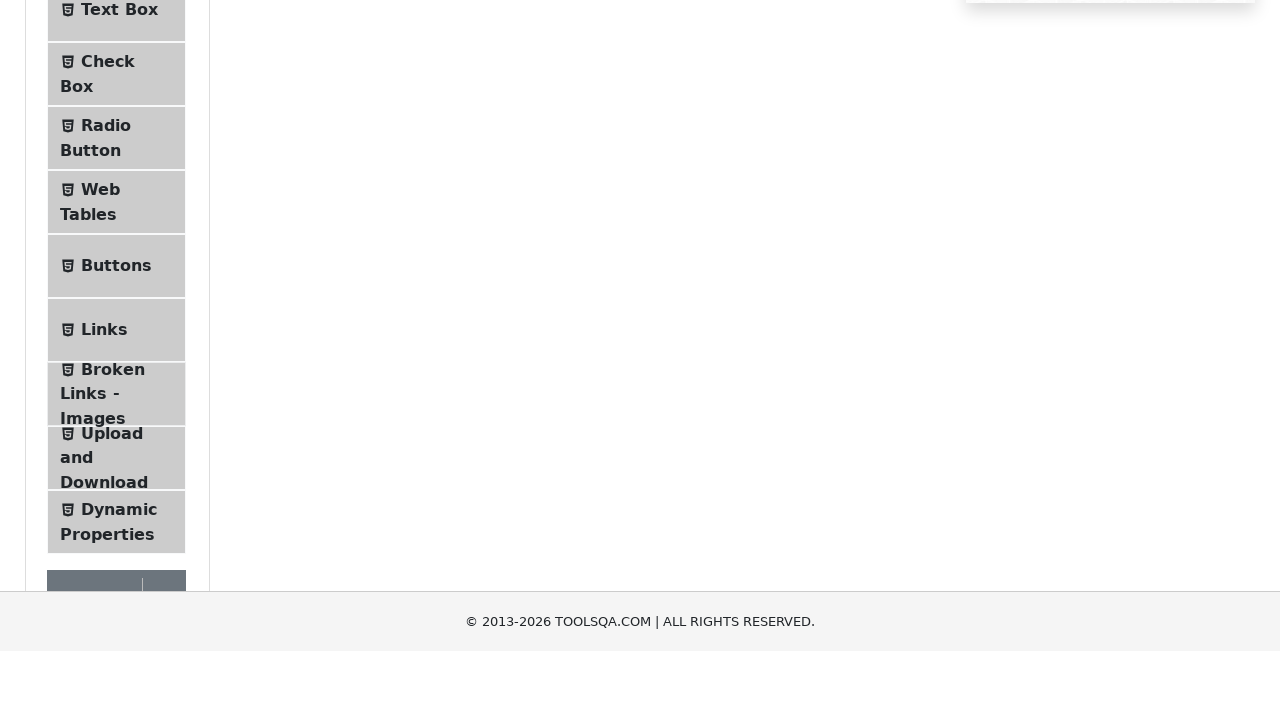

Clicked on Text Box section at (119, 261) on xpath=//span[text()='Text Box']
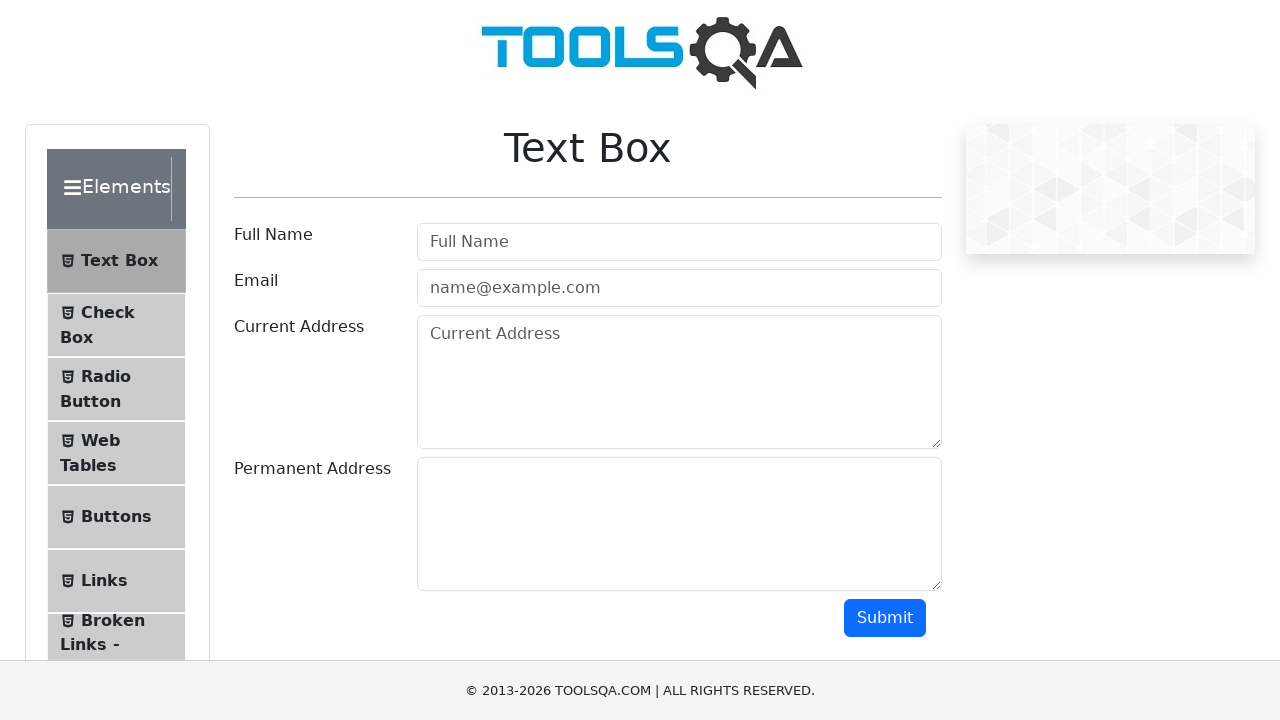

Filled in username field with 'Nick' on #userName
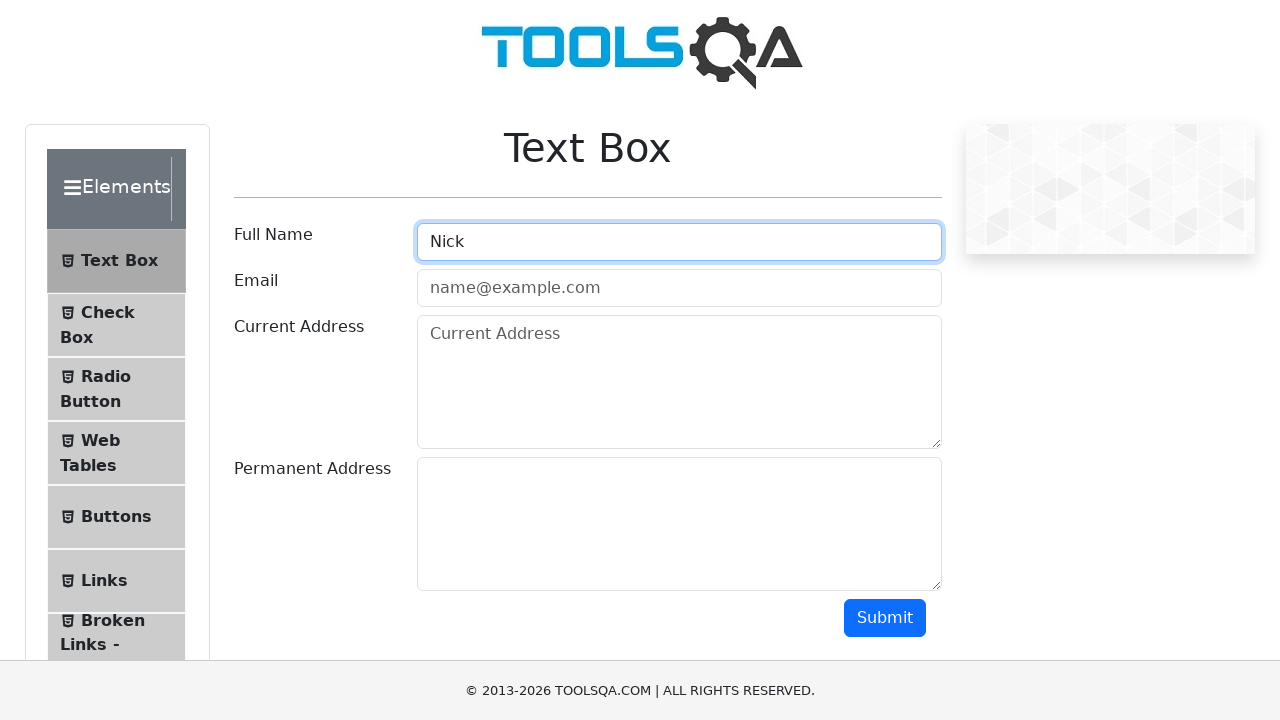

Filled in email field with 'nick@gmail.com' on #userEmail
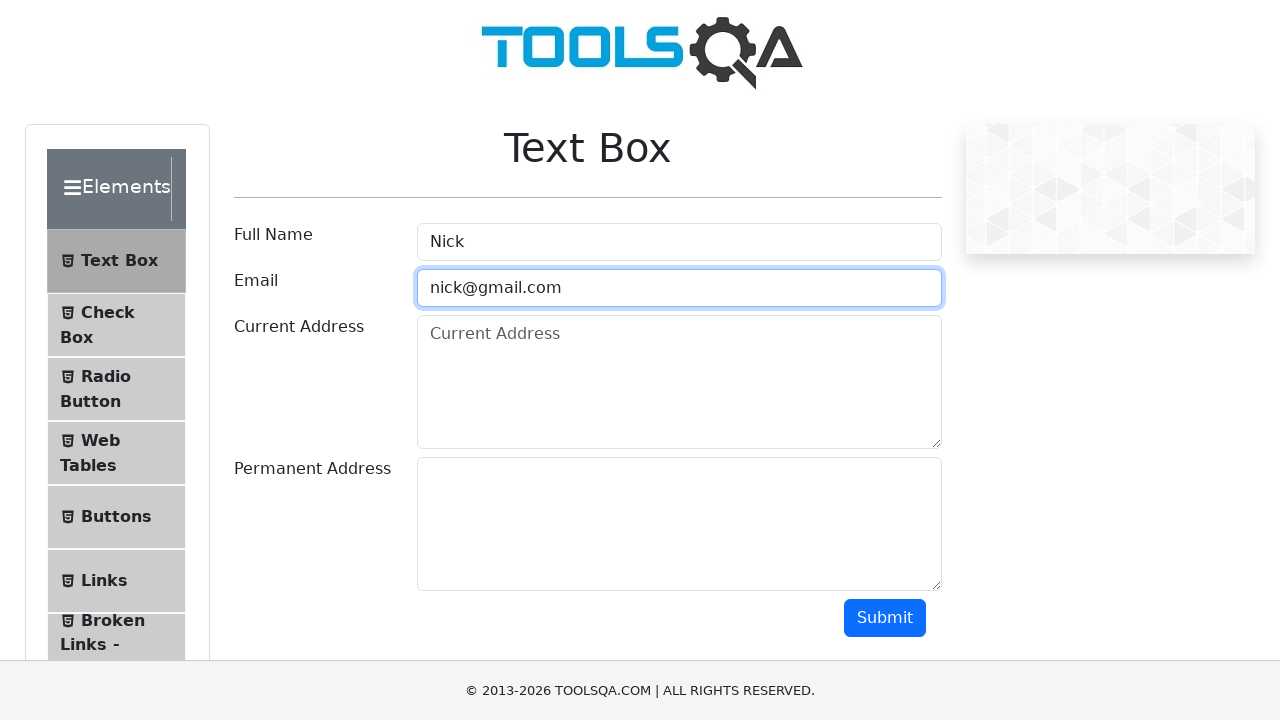

Filled in current address field with '325 Main St' on #currentAddress
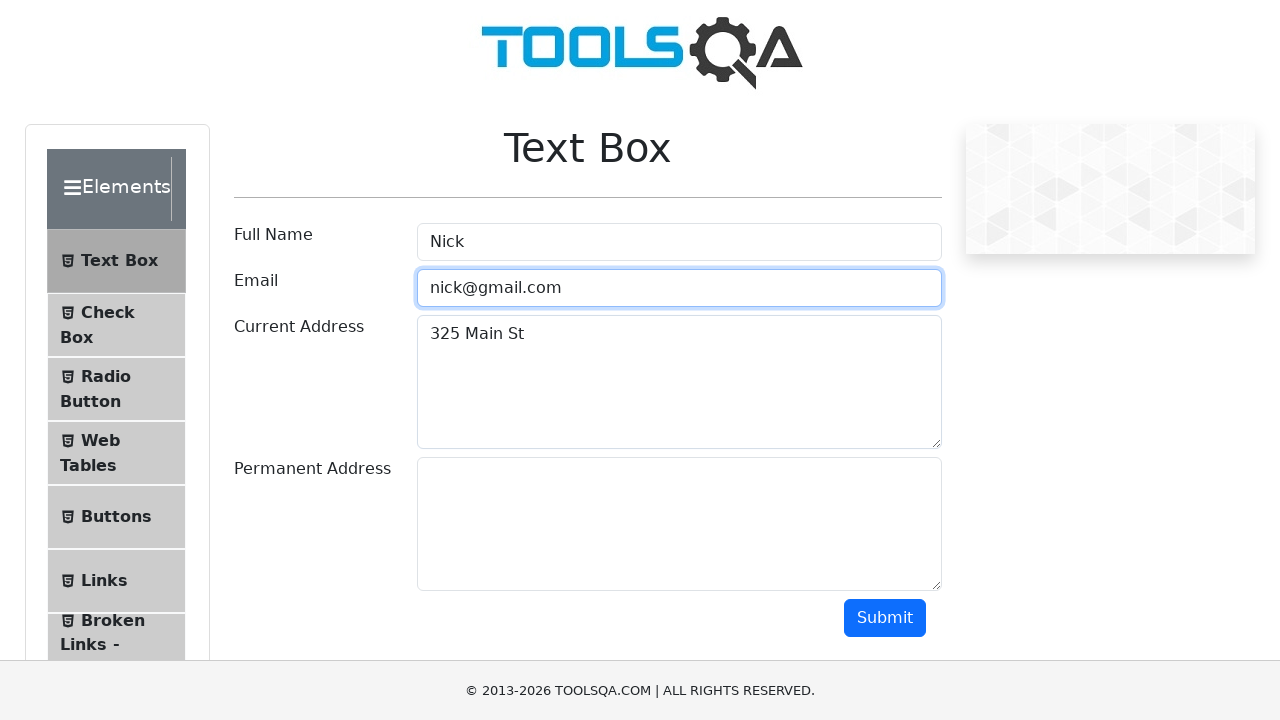

Filled in permanent address field with '576 Main St' on #permanentAddress
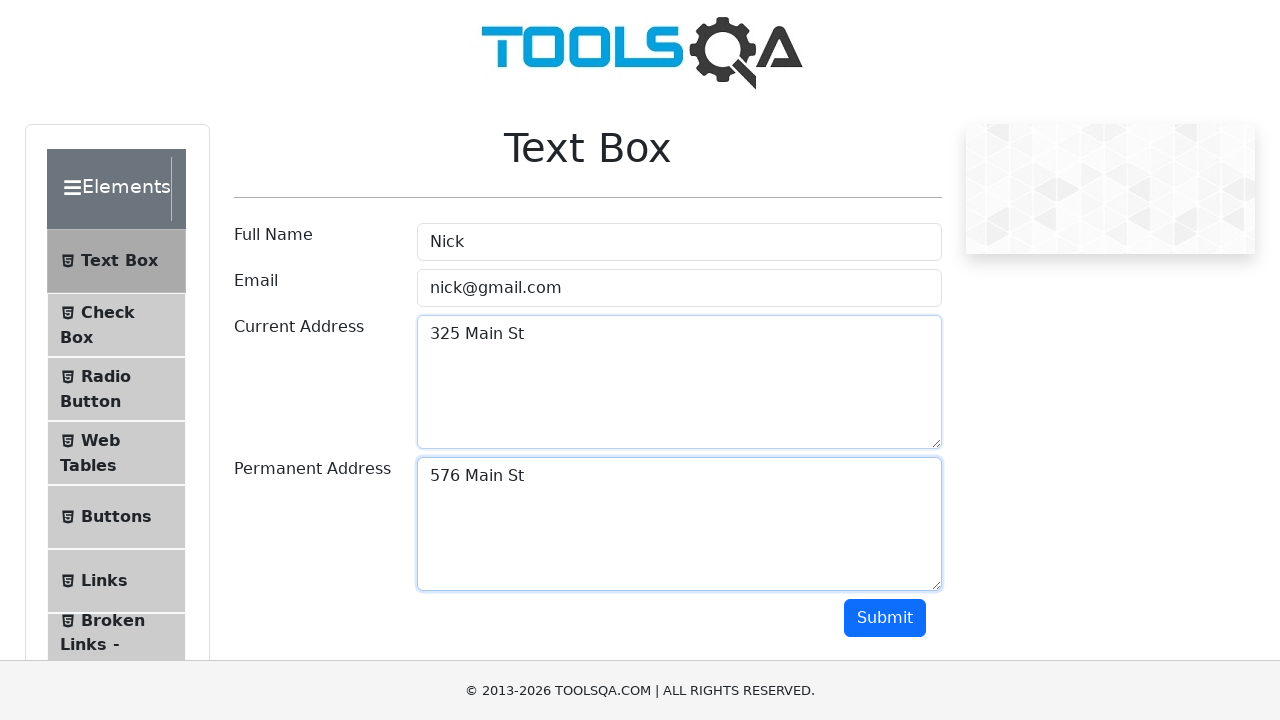

Clicked submit button to submit the form at (885, 618) on #submit
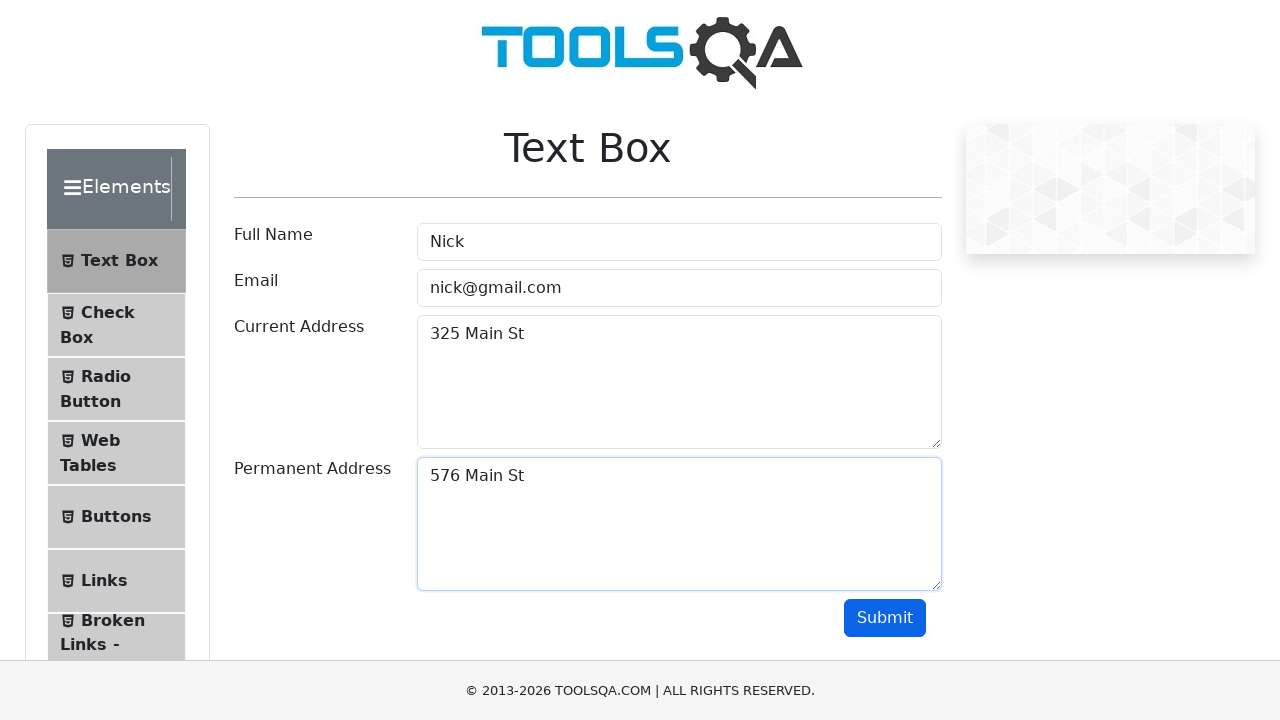

Output section loaded with user information
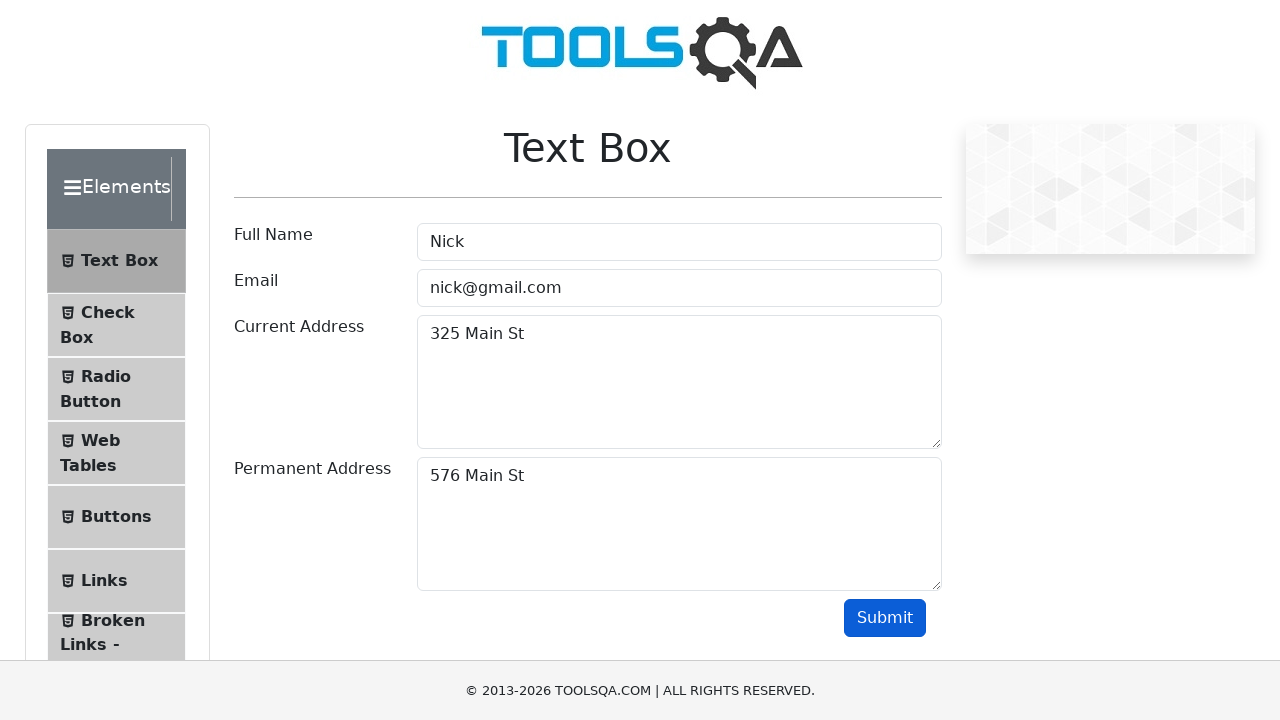

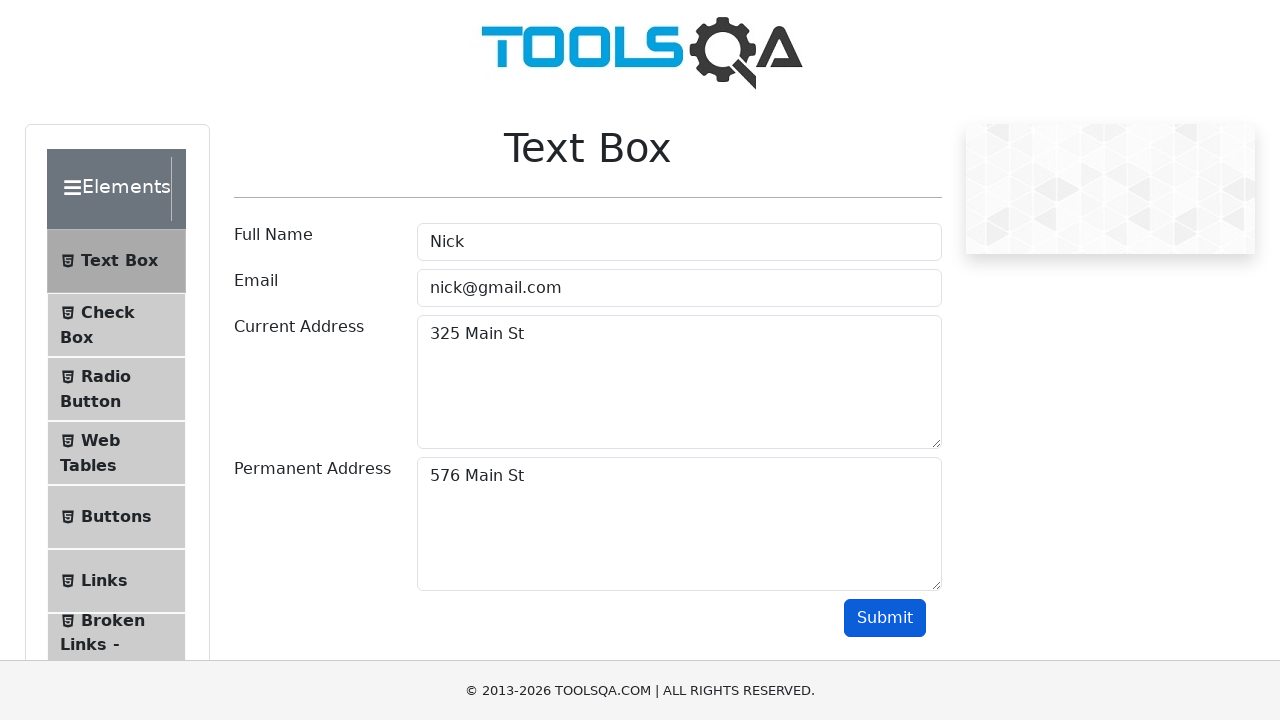